Tests JavaScript prompt dialog by clicking a button to trigger it, entering text into the prompt, accepting it, and verifying the entered text appears in the result.

Starting URL: https://automationfc.github.io/basic-form/

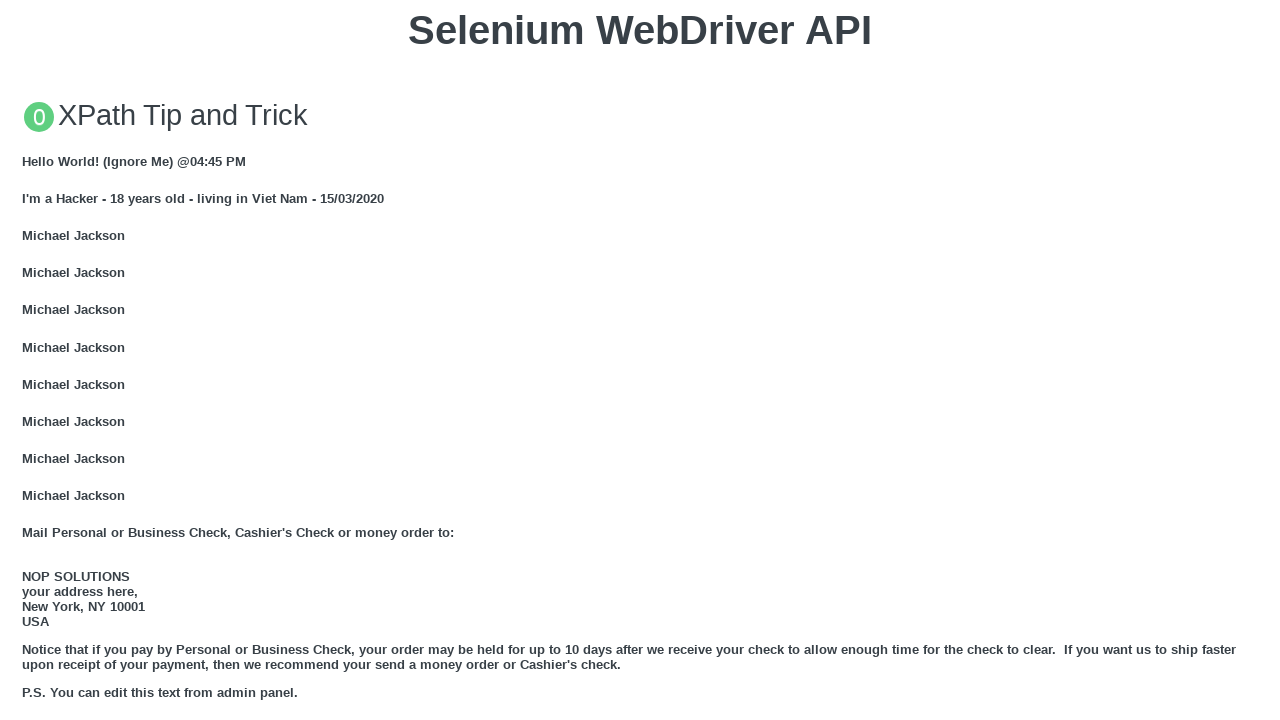

Set up dialog handler to accept prompt with text 'Alert'
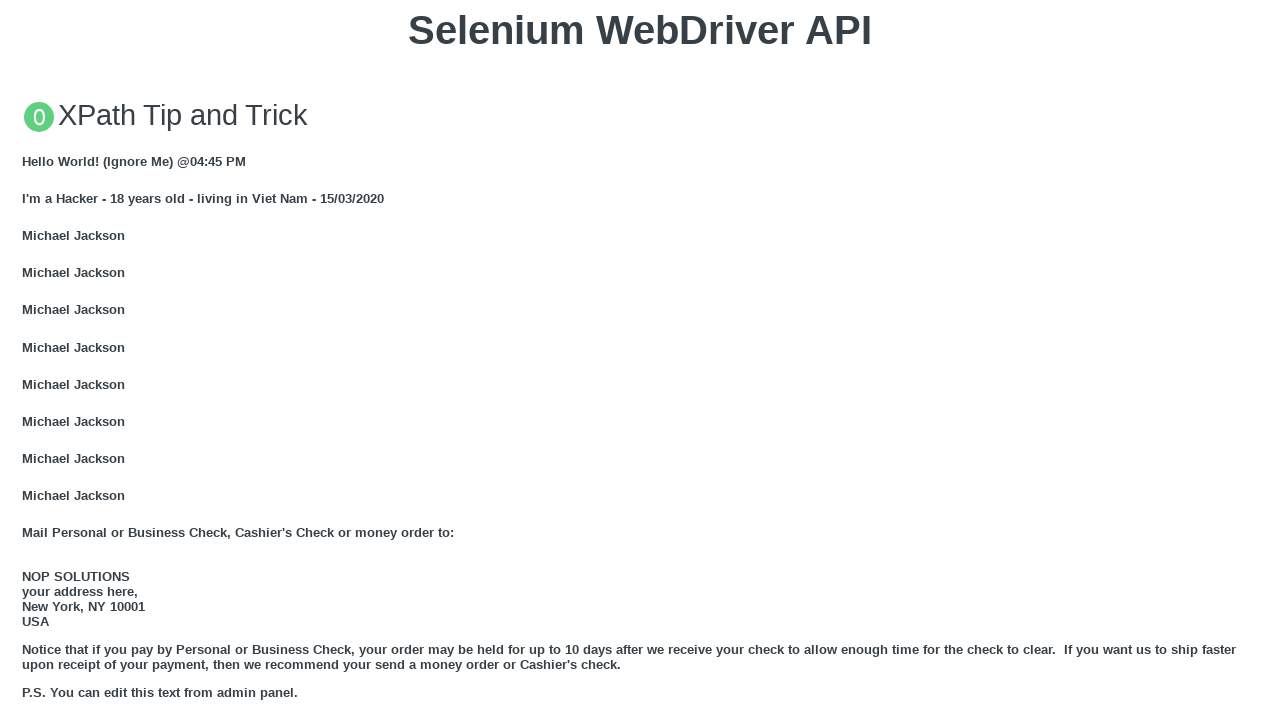

Clicked button to trigger JavaScript prompt dialog at (640, 360) on xpath=//button[text()='Click for JS Prompt']
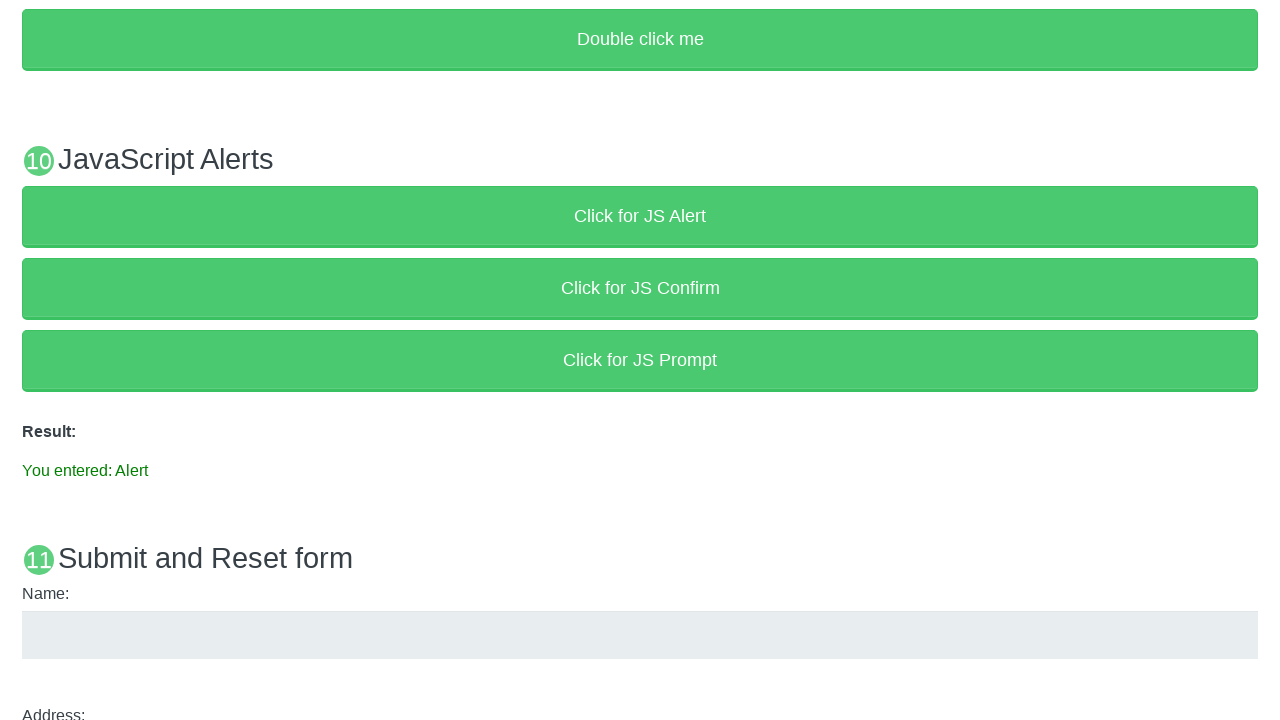

Result message appeared after accepting prompt
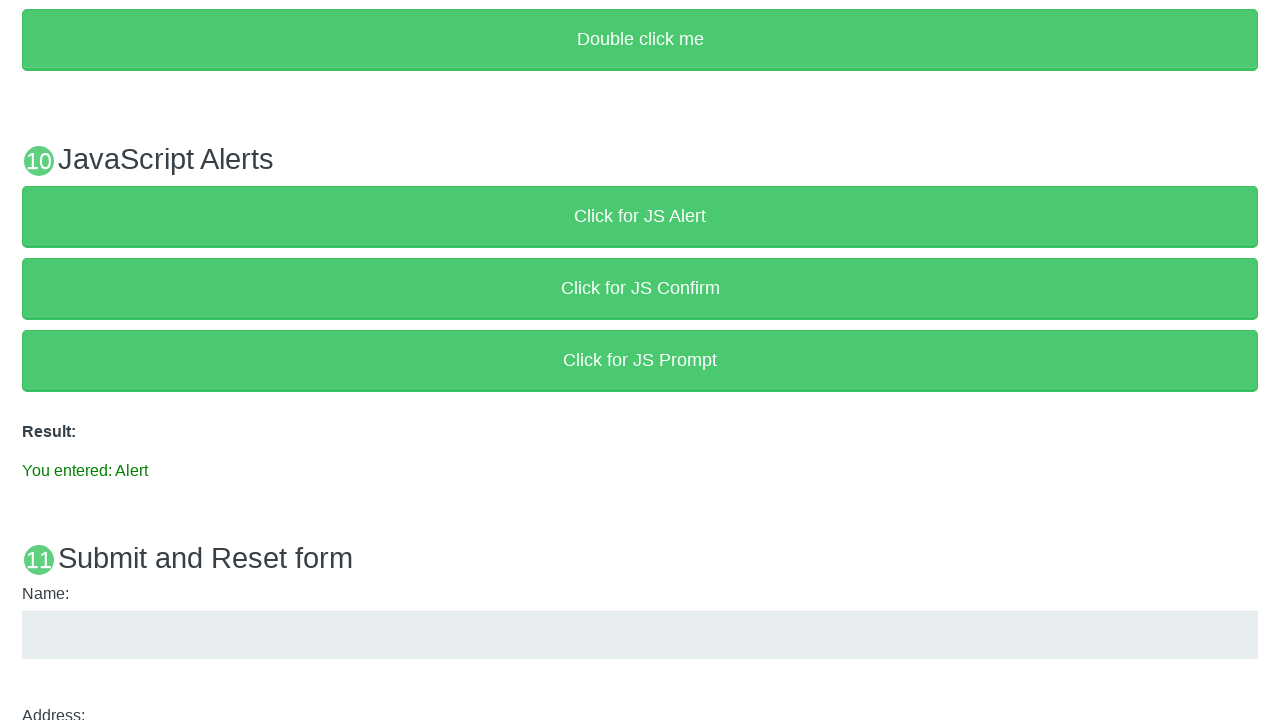

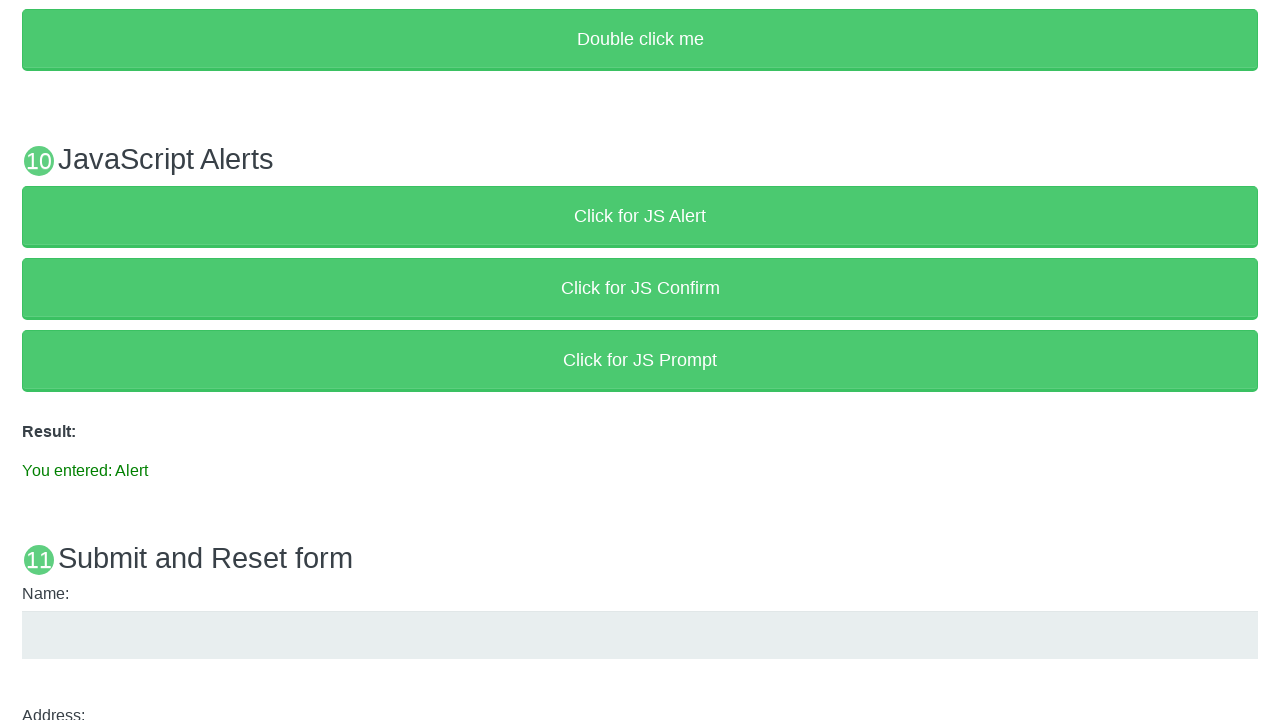